Tests jQuery UI selectable widget by selecting multiple items (Item 1, Item 3, and Item 5) using Ctrl+click functionality within an iframe

Starting URL: https://jqueryui.com/selectable/

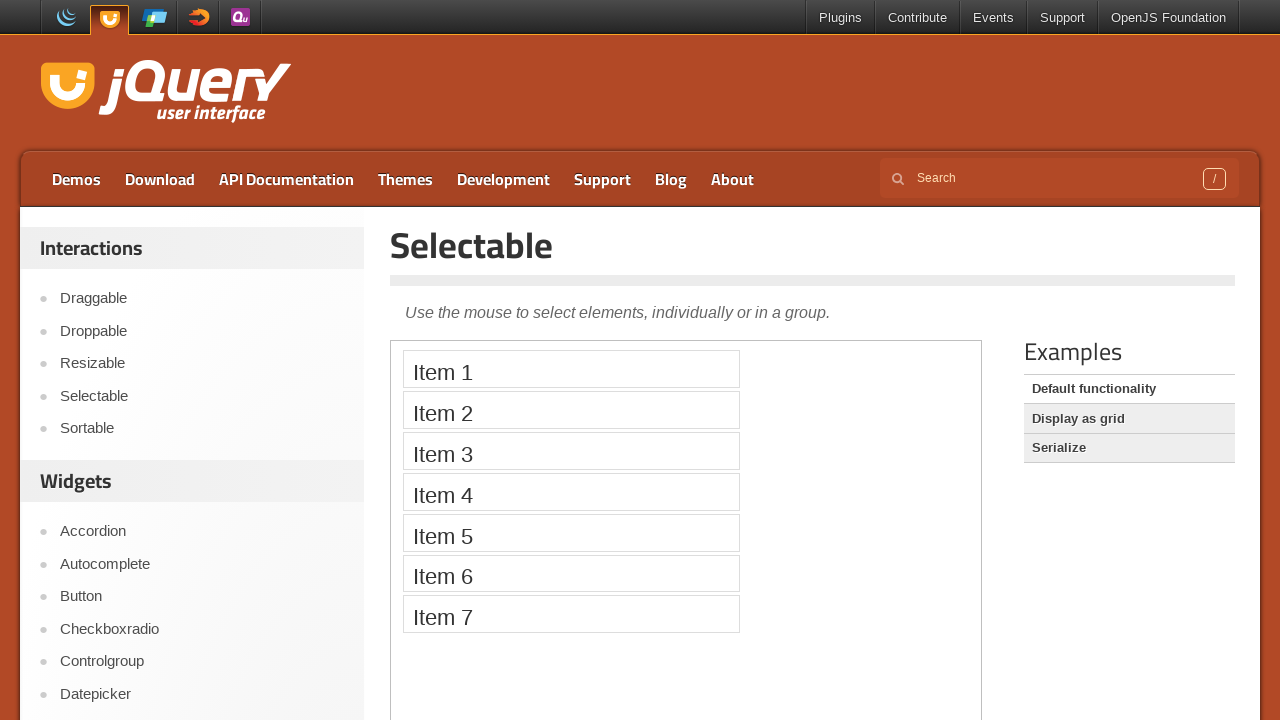

Located iframe.demo-frame containing the jQuery UI selectable widget
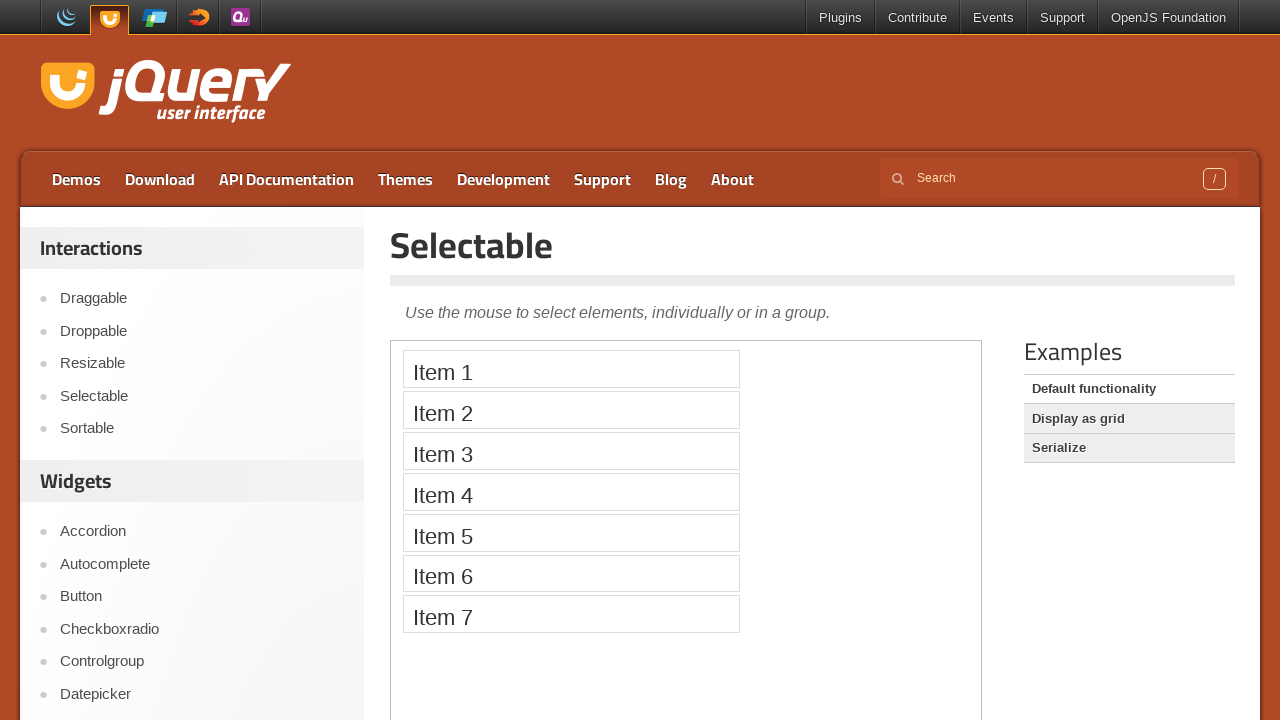

Located Item 1 element in the selectable list
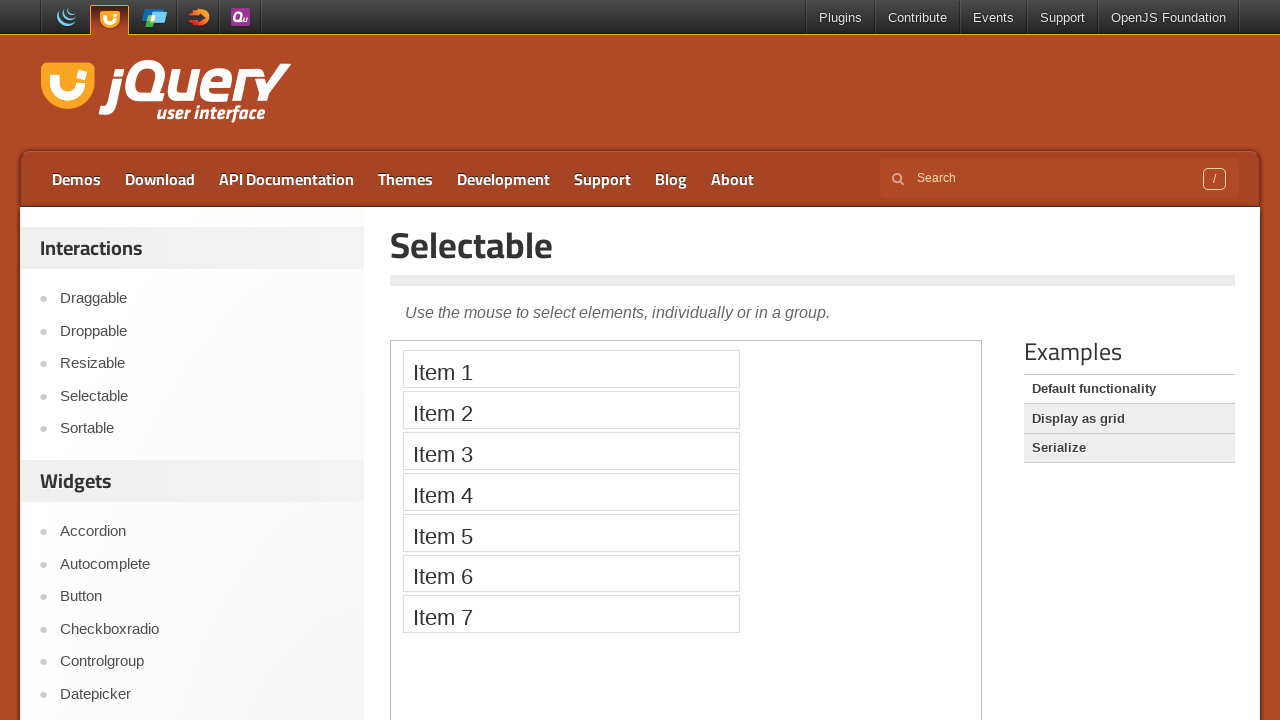

Located Item 3 element in the selectable list
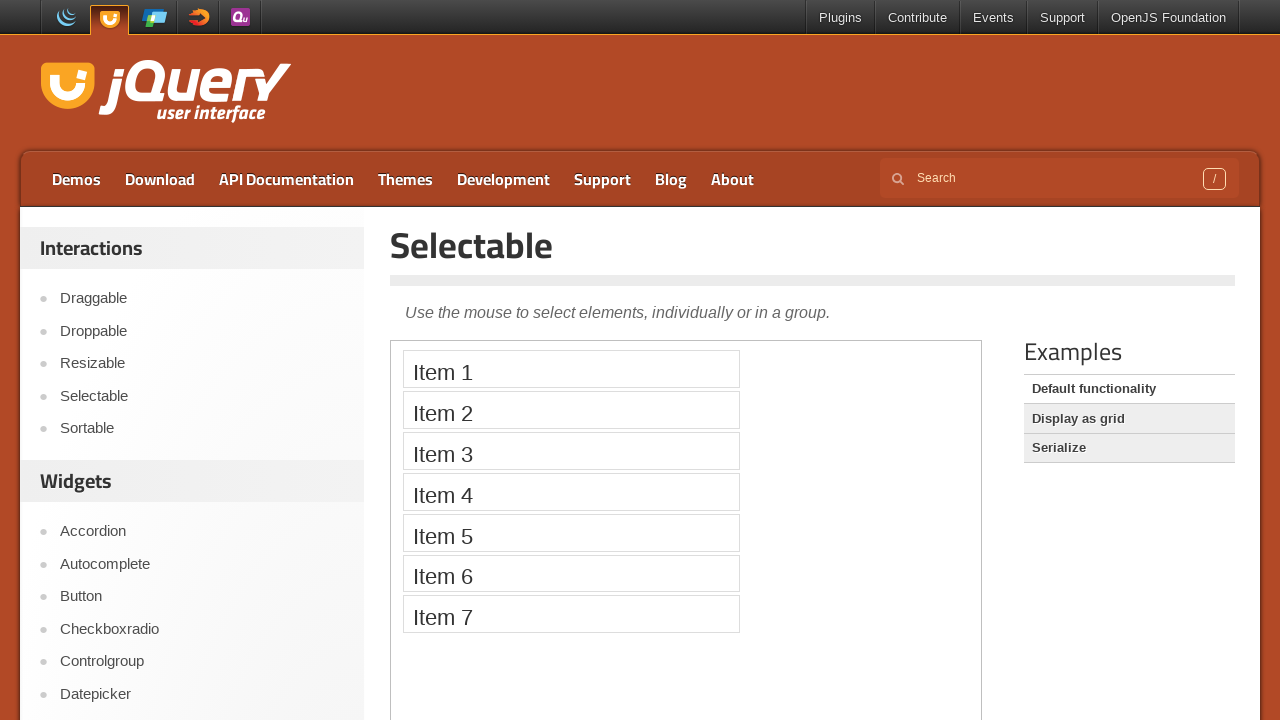

Located Item 5 element in the selectable list
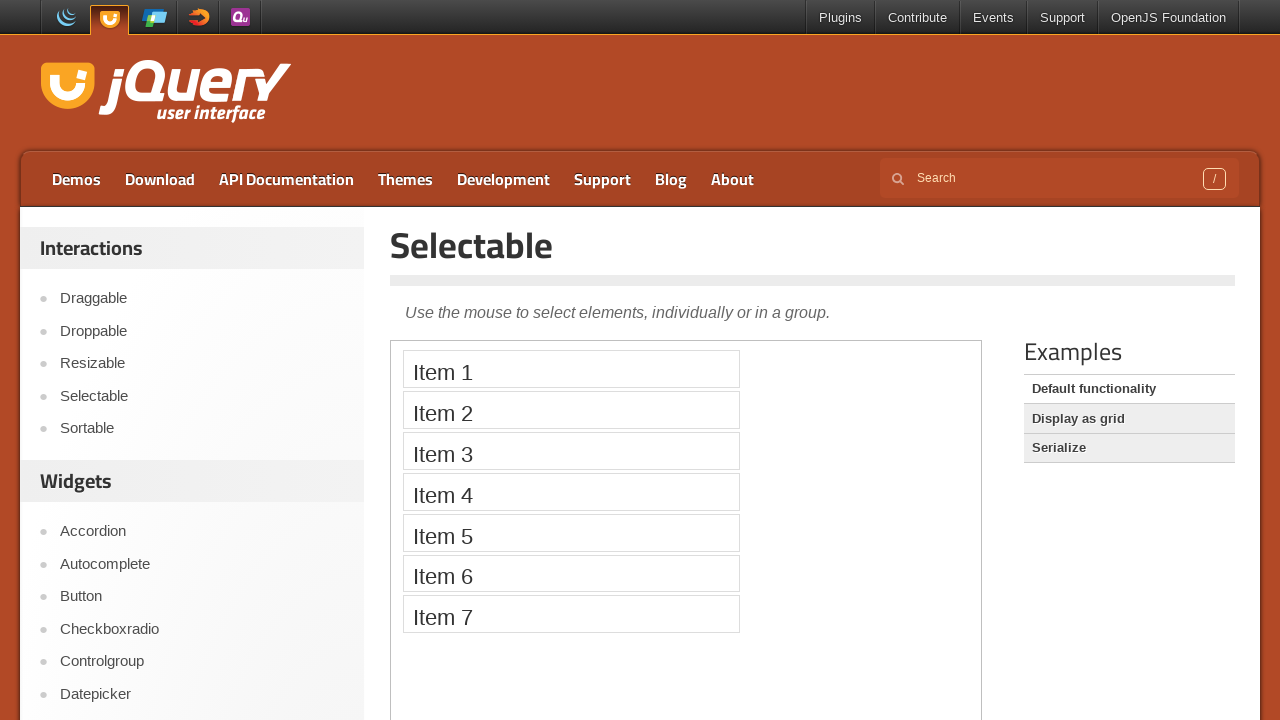

Clicked Item 1 to start selection at (571, 369) on iframe.demo-frame >> internal:control=enter-frame >> li:text('Item 1')
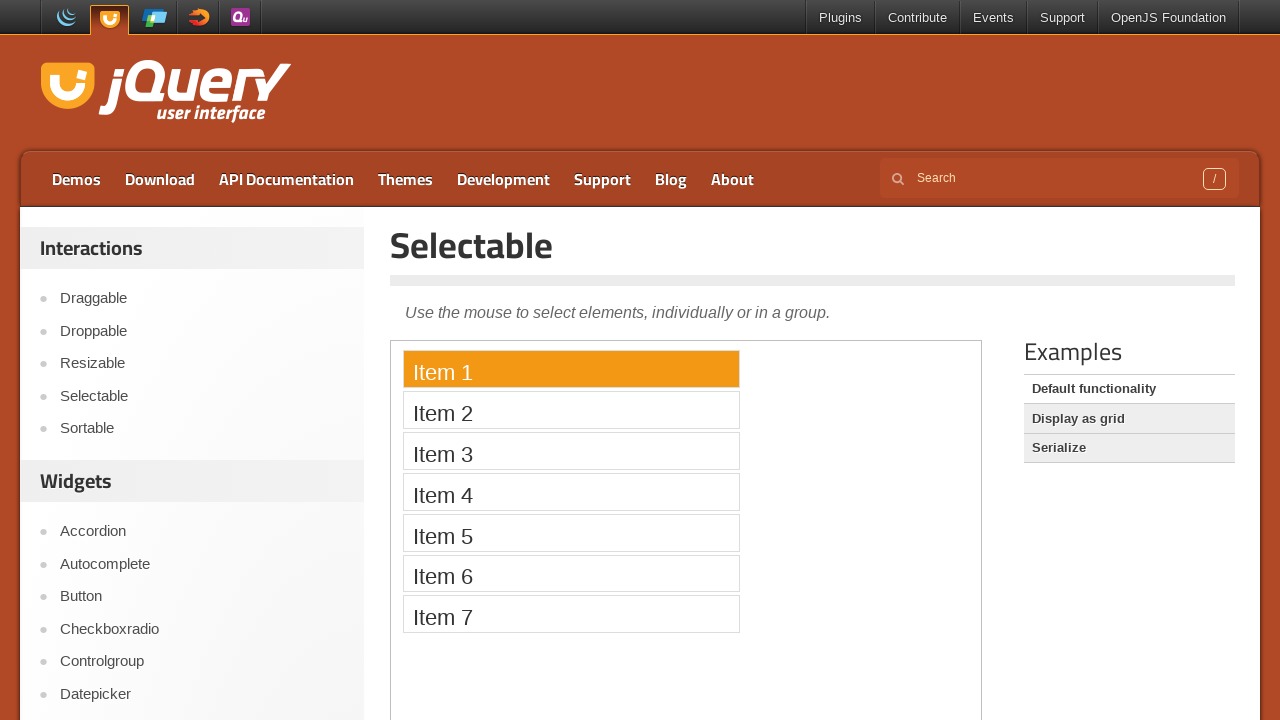

Ctrl+clicked Item 3 to add to selection at (571, 451) on iframe.demo-frame >> internal:control=enter-frame >> li:text('Item 3')
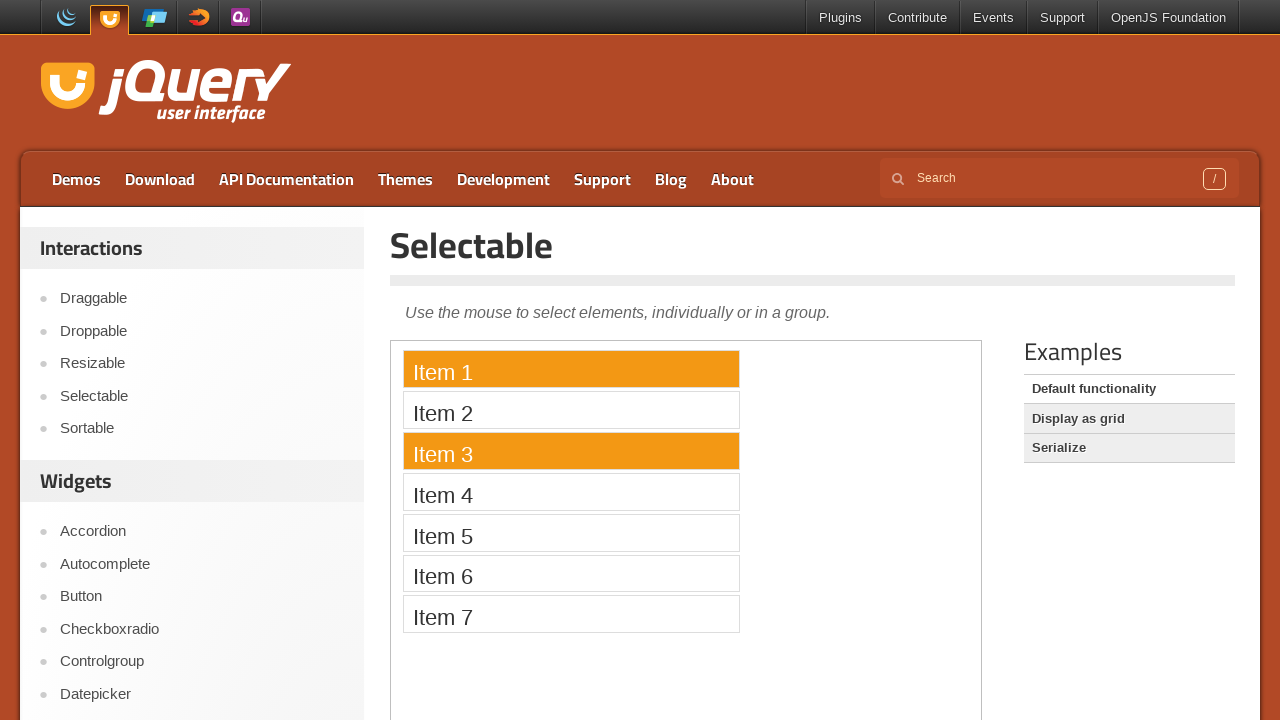

Ctrl+clicked Item 5 to add to selection at (571, 532) on iframe.demo-frame >> internal:control=enter-frame >> li:text('Item 5')
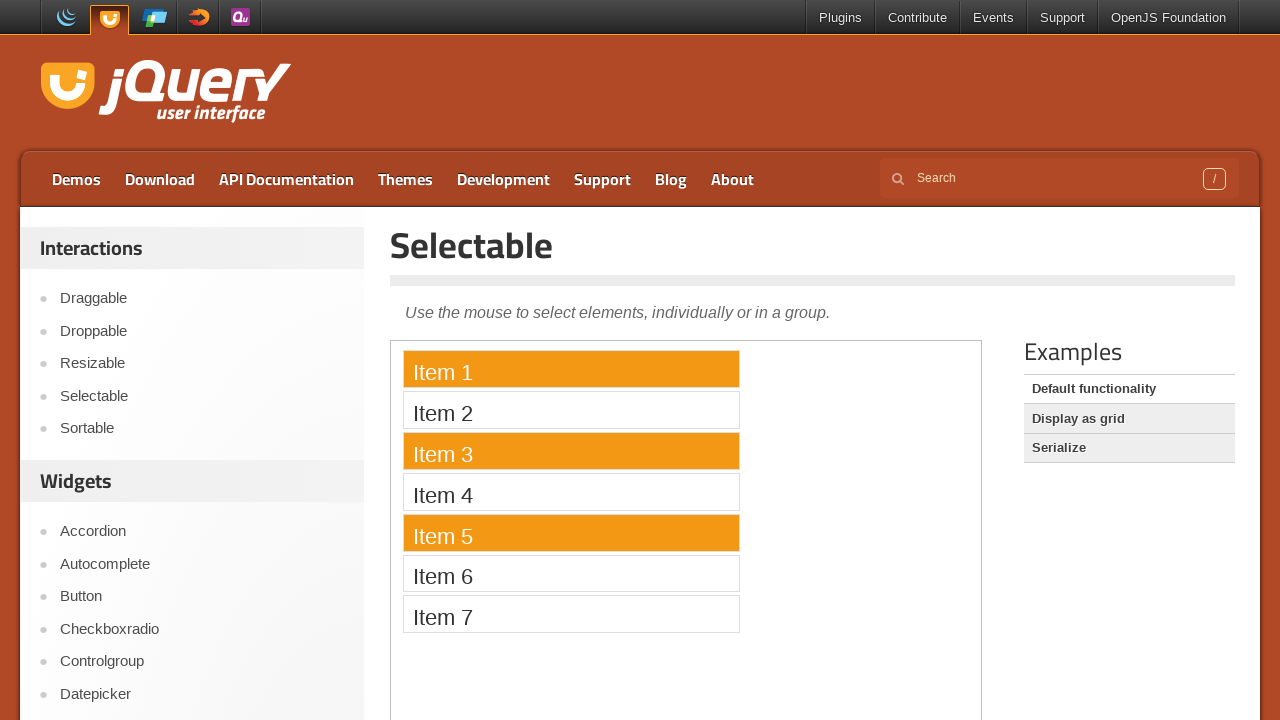

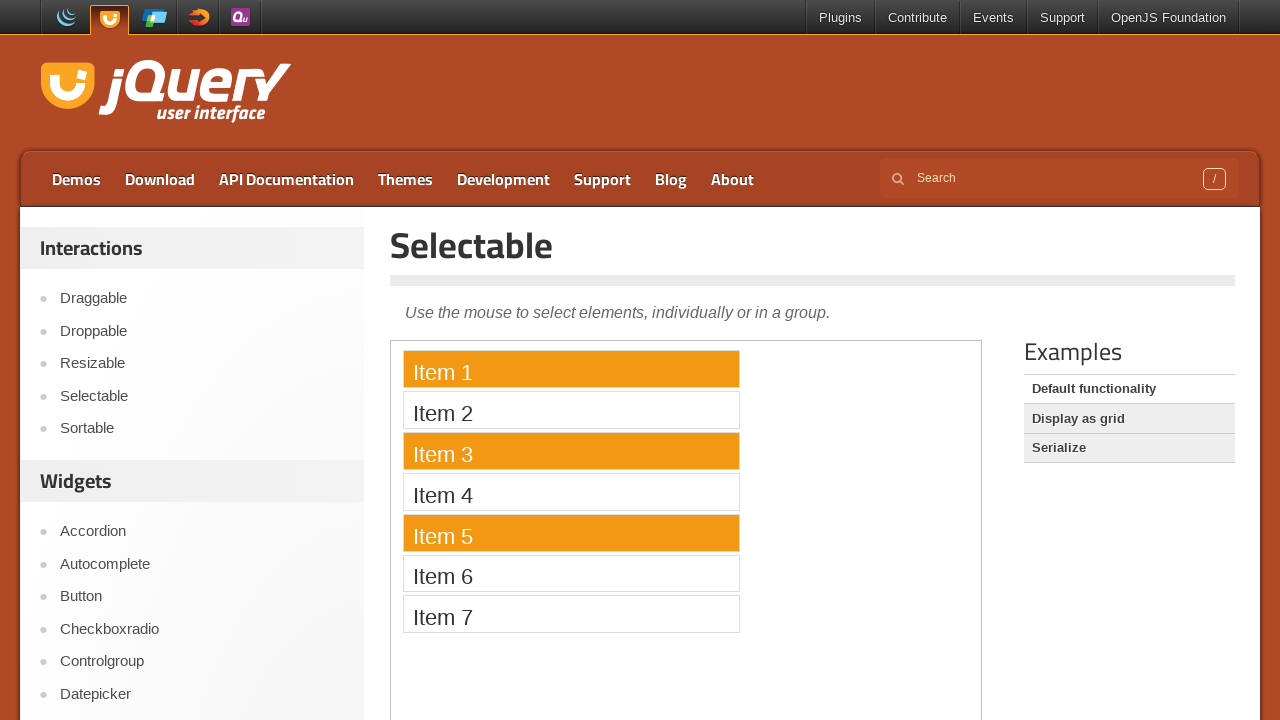